Tests explicit waits by clicking an "Add" button and waiting for a dynamically added red box element to become visible

Starting URL: https://www.selenium.dev/selenium/web/dynamic.html

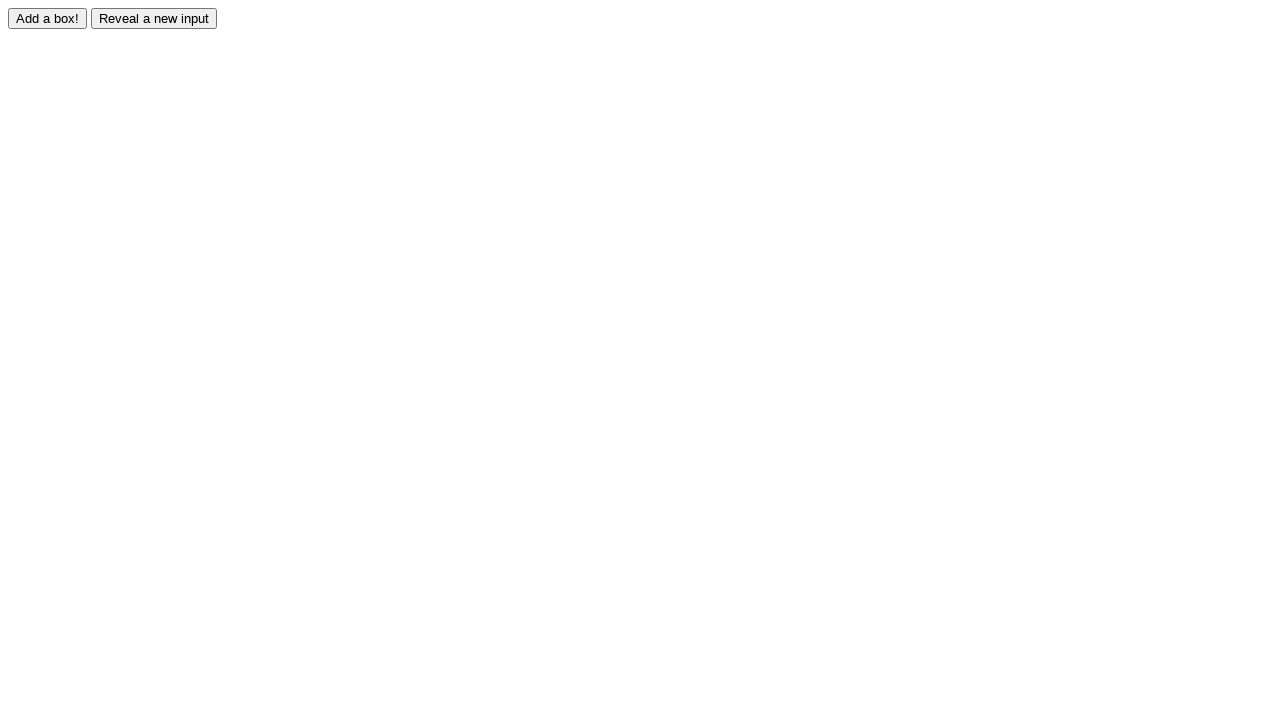

Clicked 'Add a box!' button to trigger dynamic element addition at (48, 18) on text=Add a box!
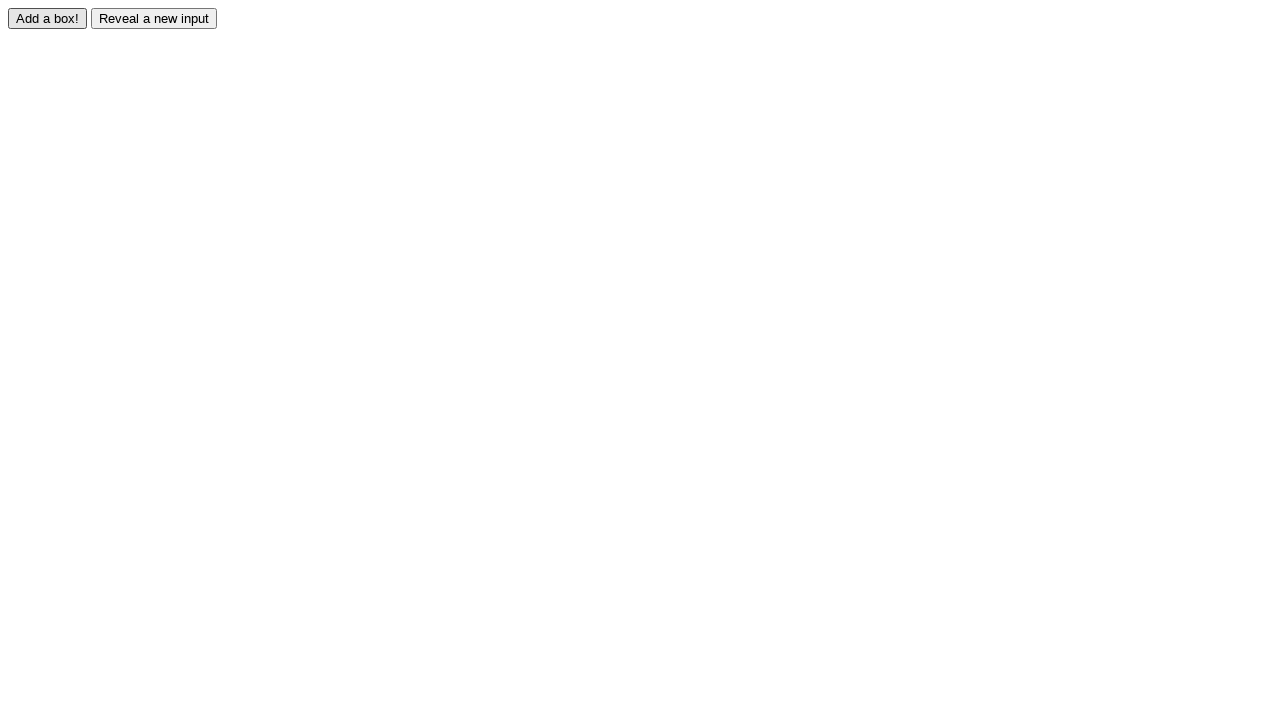

Waited for red box element (#box0) to become visible
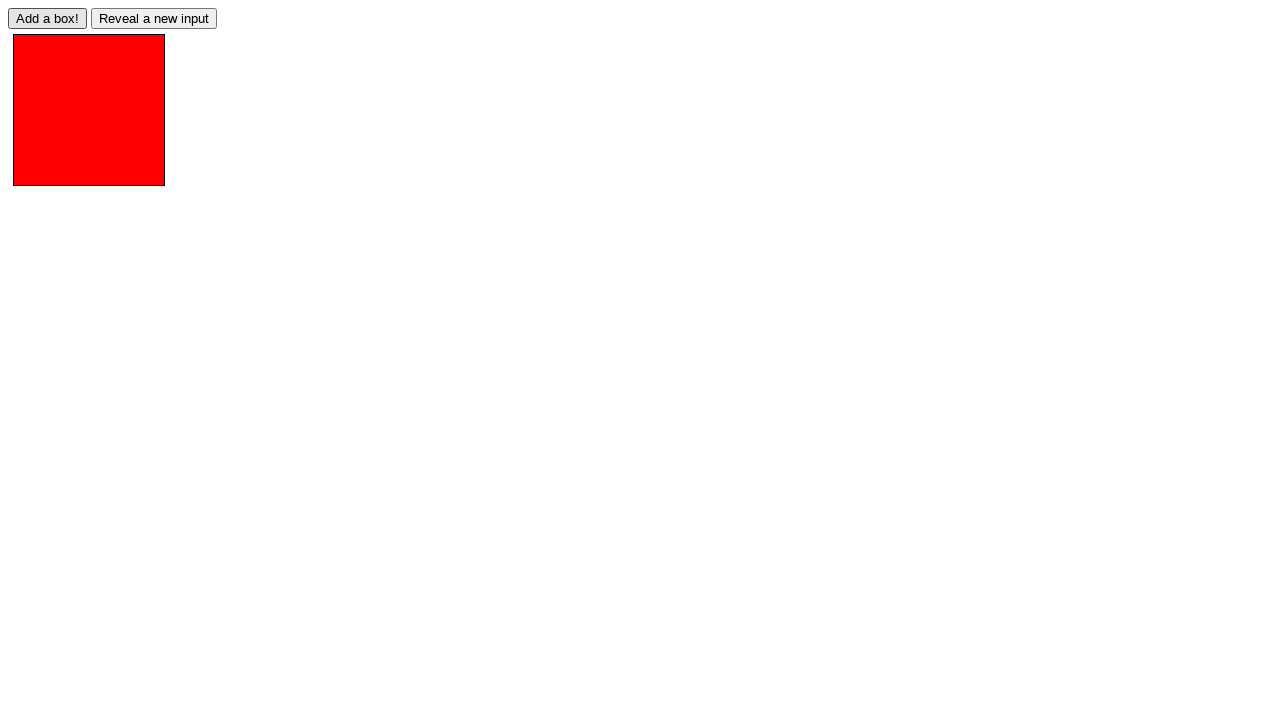

Verified that red box element is displayed
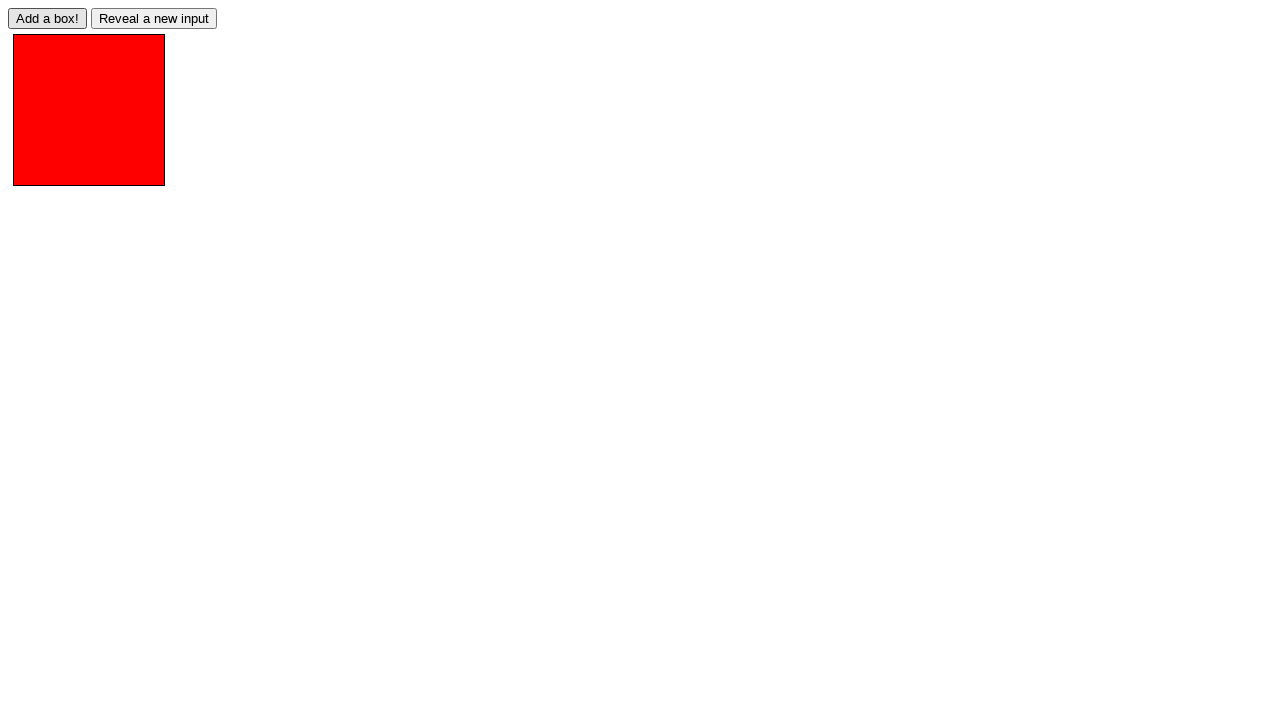

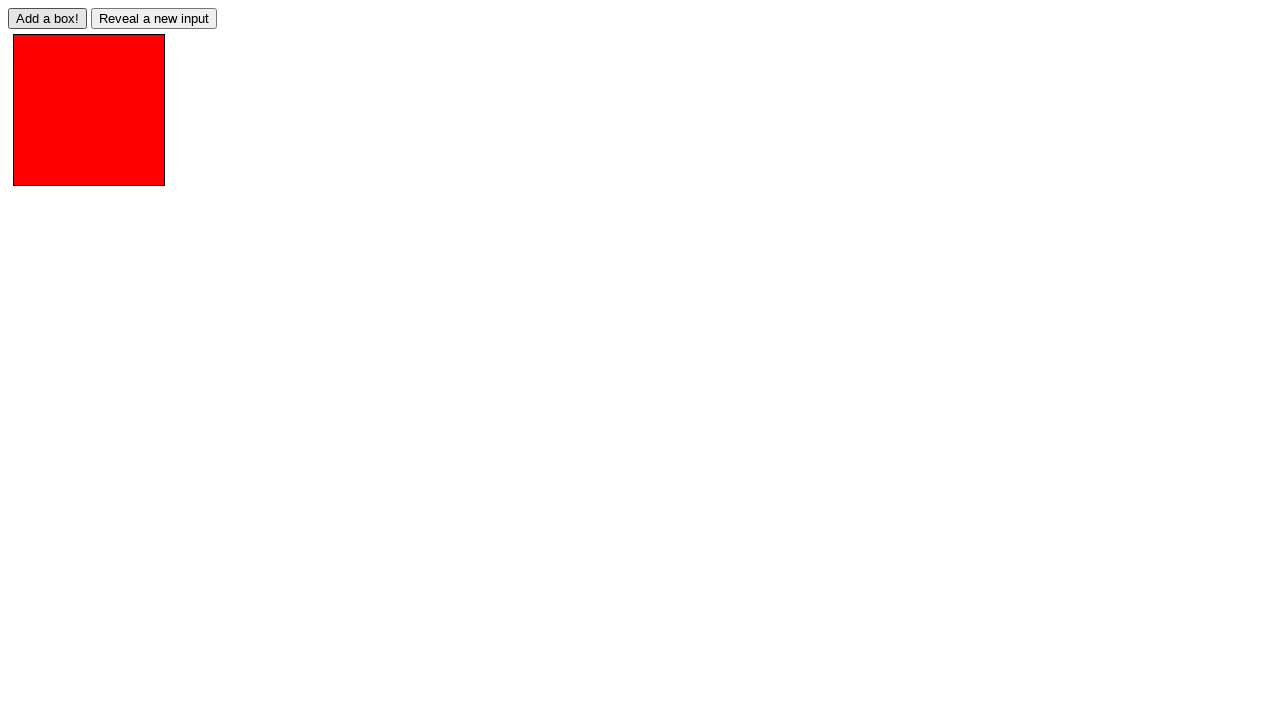